Tests a jQuery UI menu by navigating through nested menu items using hover actions to reach and click on the Excel download option

Starting URL: https://the-internet.herokuapp.com/jqueryui/menu

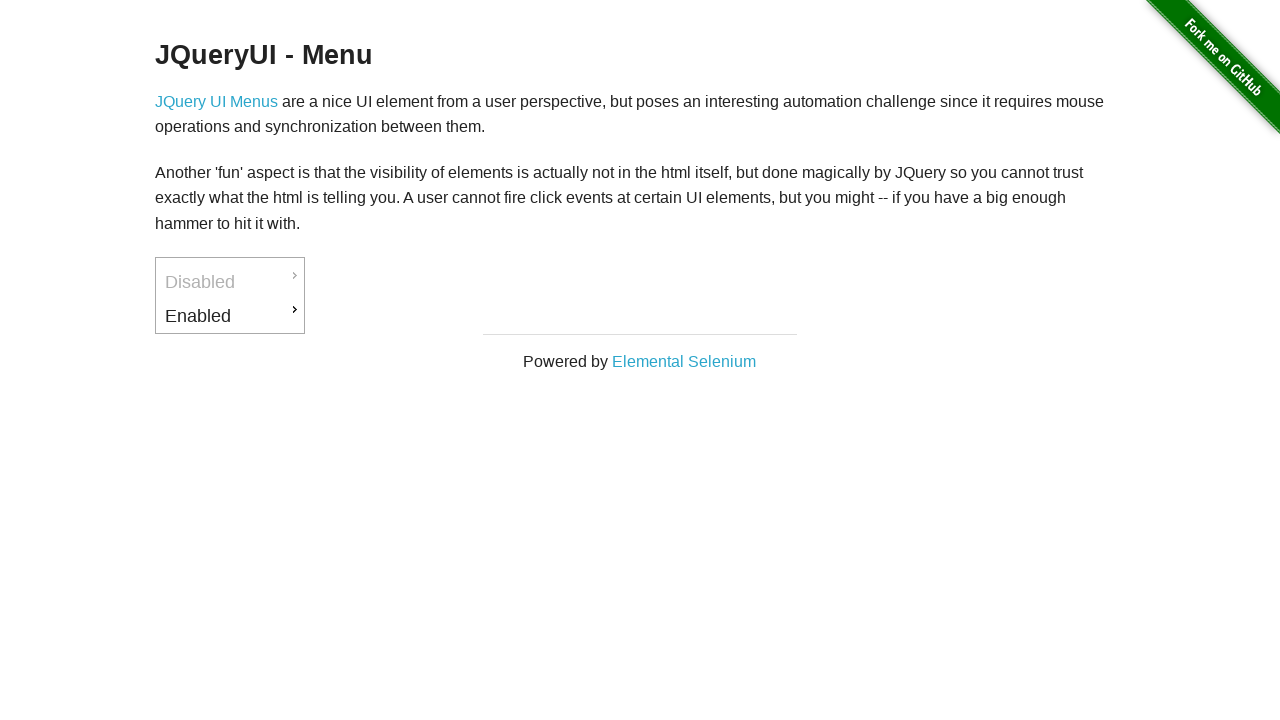

Hovered over 'Enabled' menu item at (230, 316) on xpath=//li[@id='ui-id-3']/a
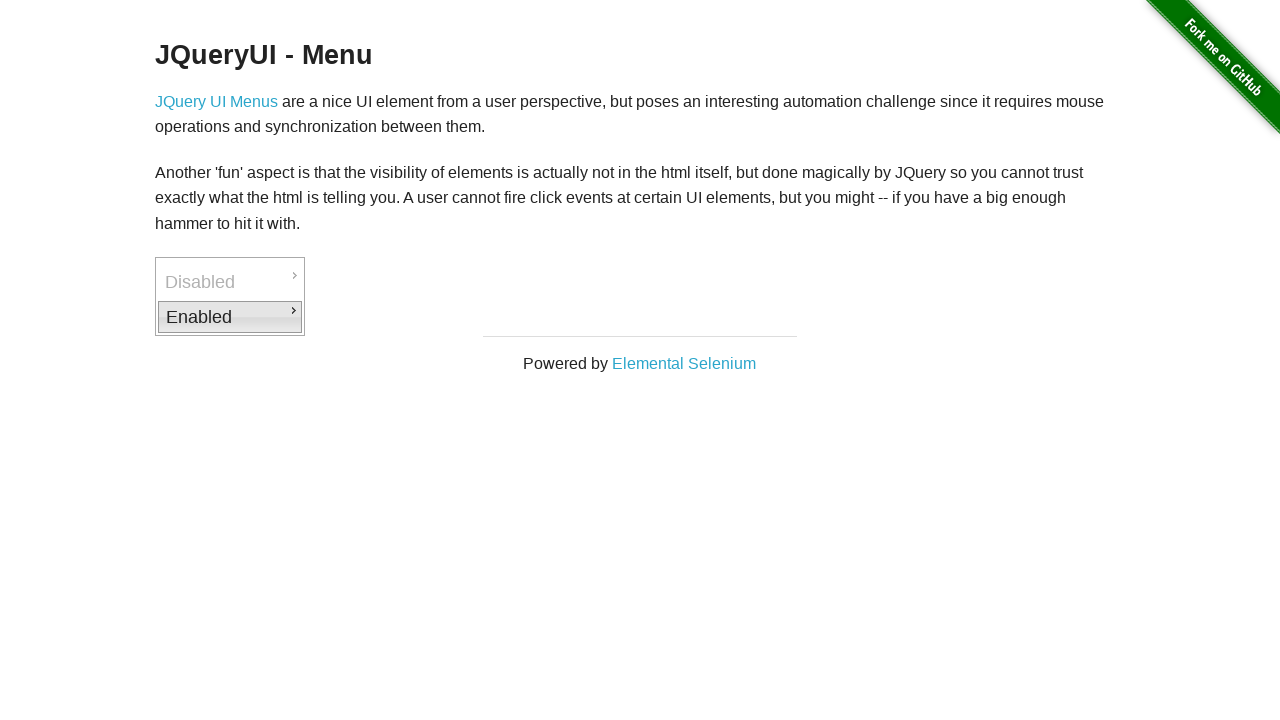

Waited 2 seconds for submenu to appear
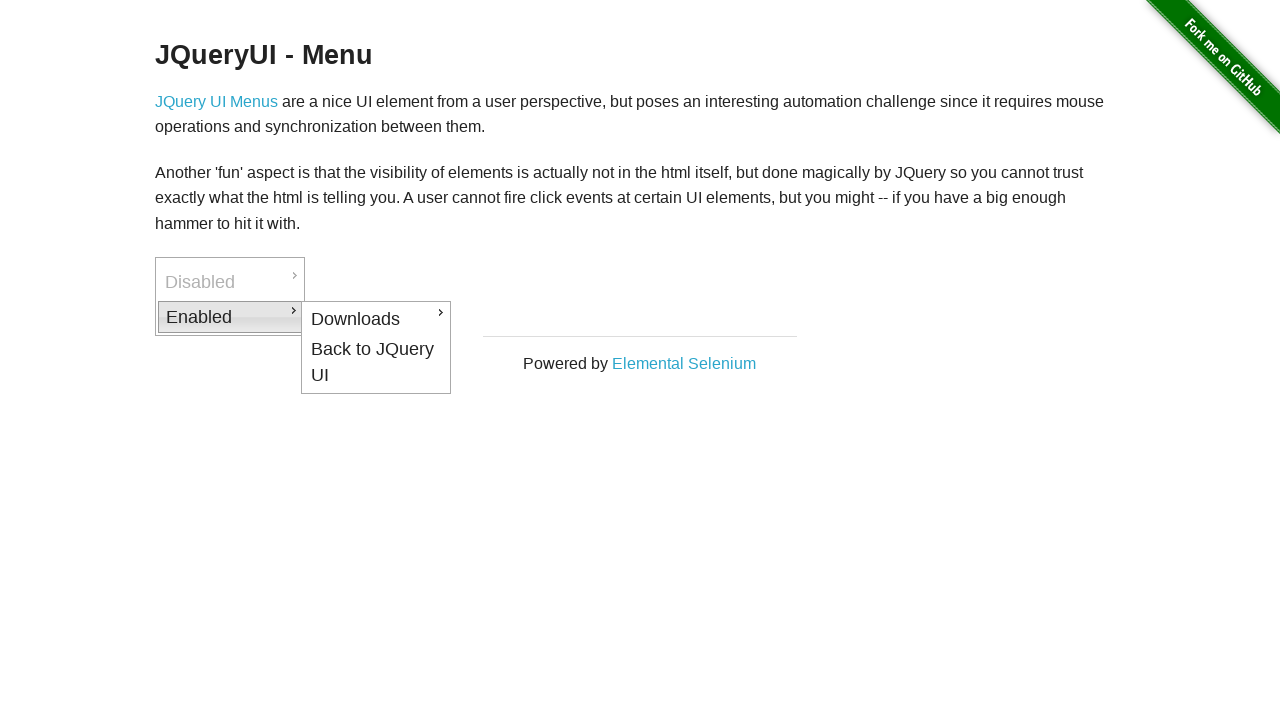

Hovered over 'Downloads' submenu item at (376, 319) on xpath=//li[@id='ui-id-4']/a
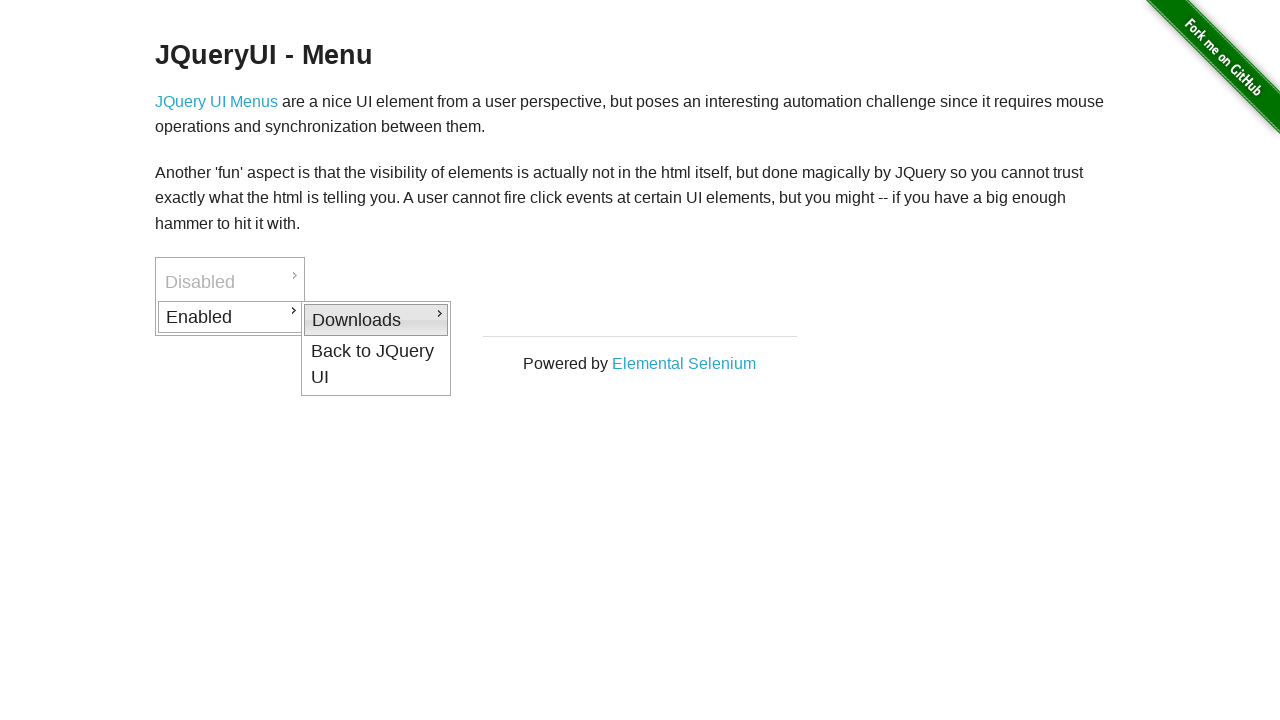

Waited 2 seconds for nested submenu to appear
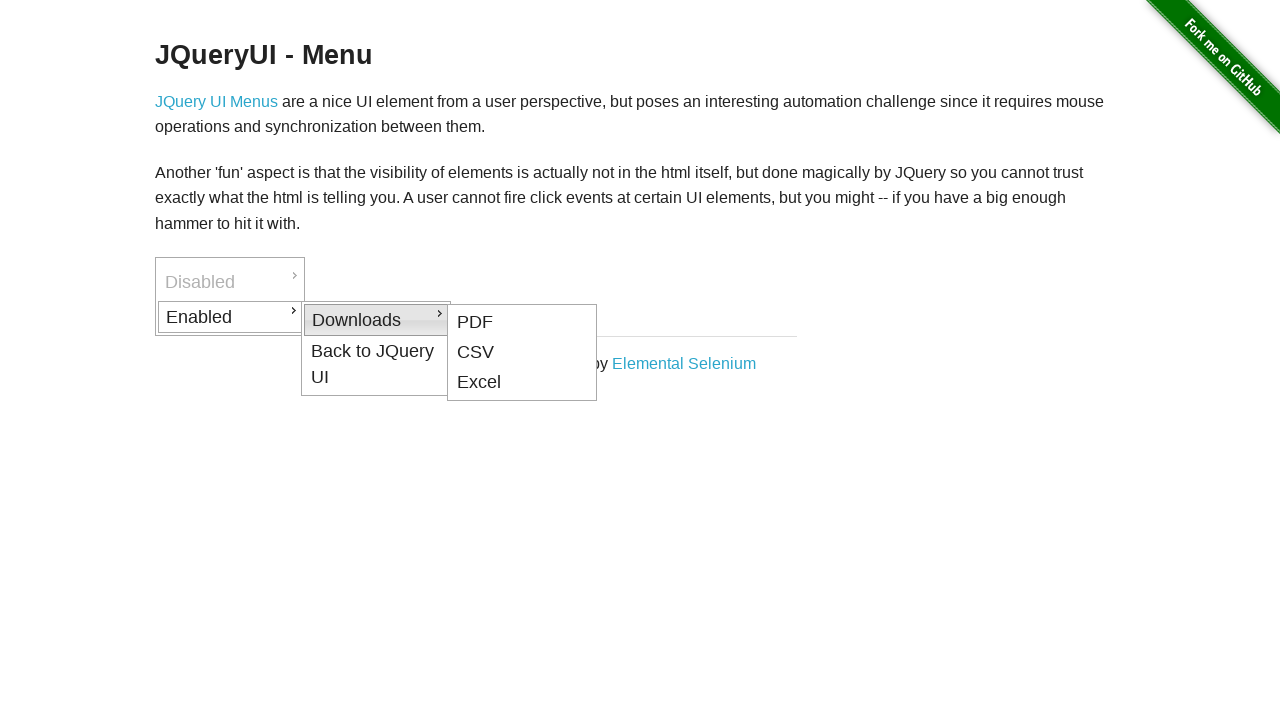

Clicked on 'Excel' download option in nested submenu at (522, 383) on xpath=//li[@id='ui-id-7']/a
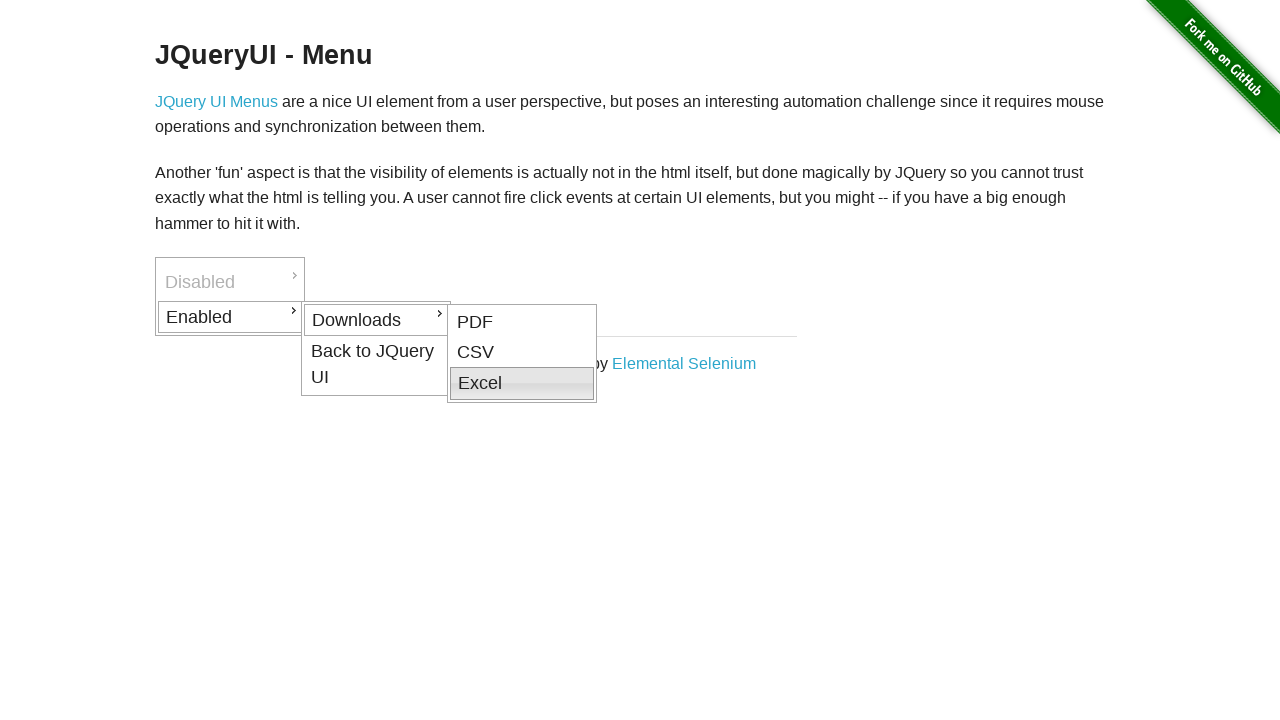

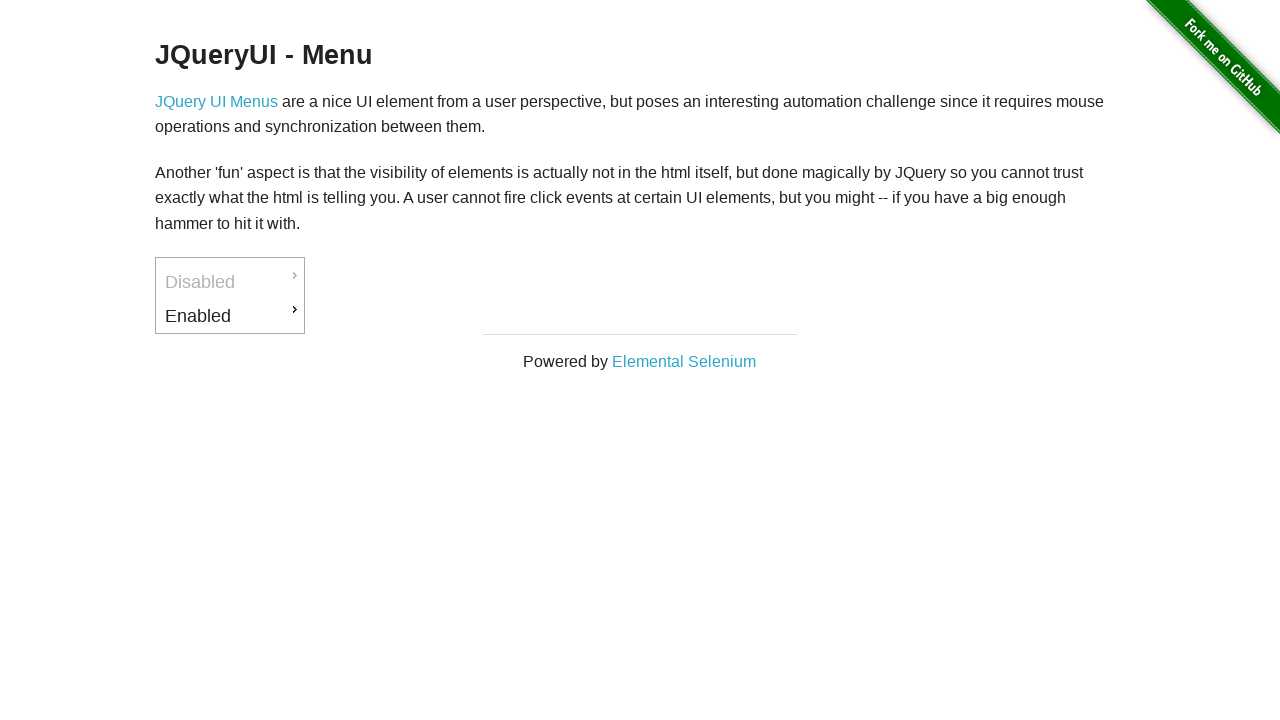